Navigates to the Coffee gear page from the shop menu

Starting URL: https://driftaway.coffee

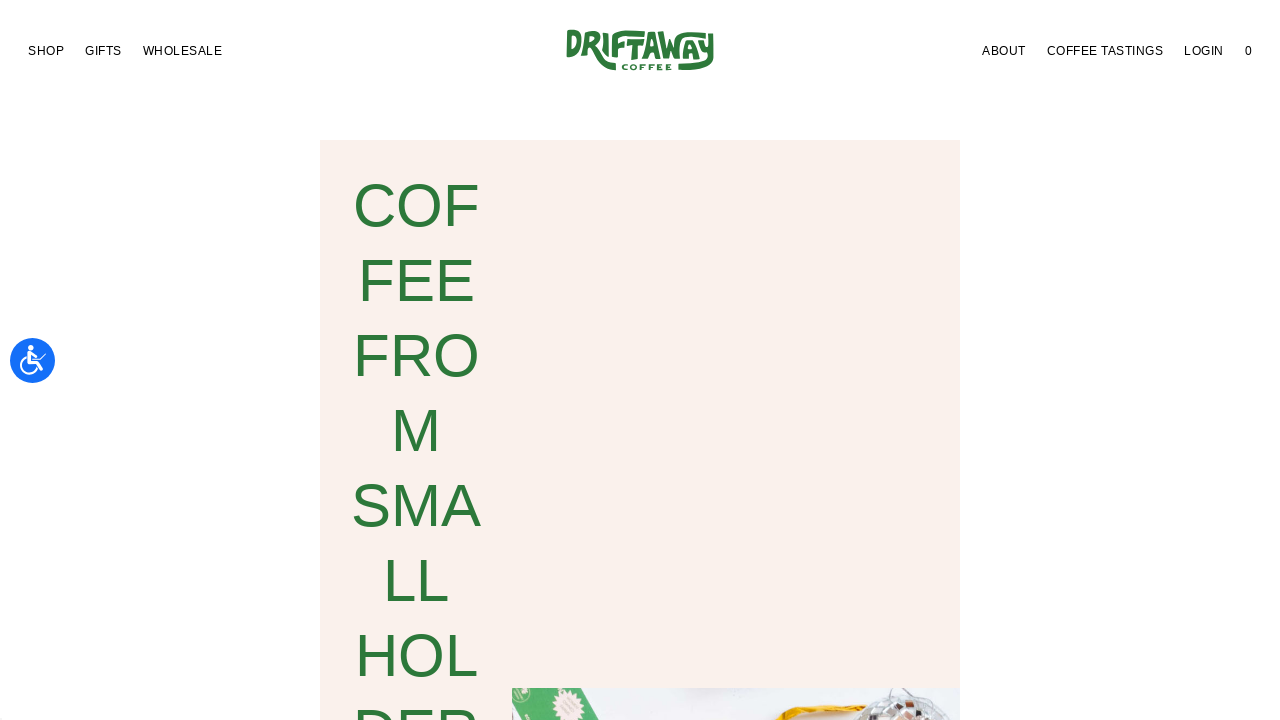

Clicked on 'Coffee gear' link from shop menu at (82, 360) on a:text('Coffee gear')
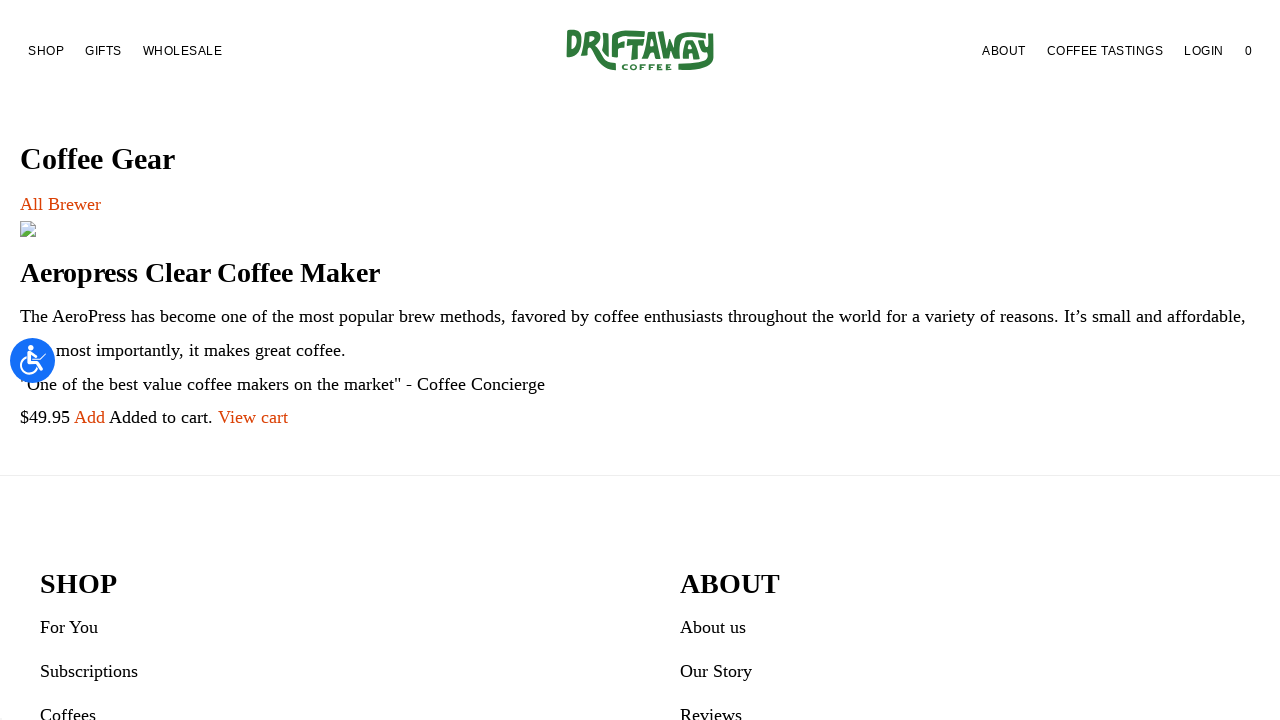

Scrolled to bottom of Coffee gear page
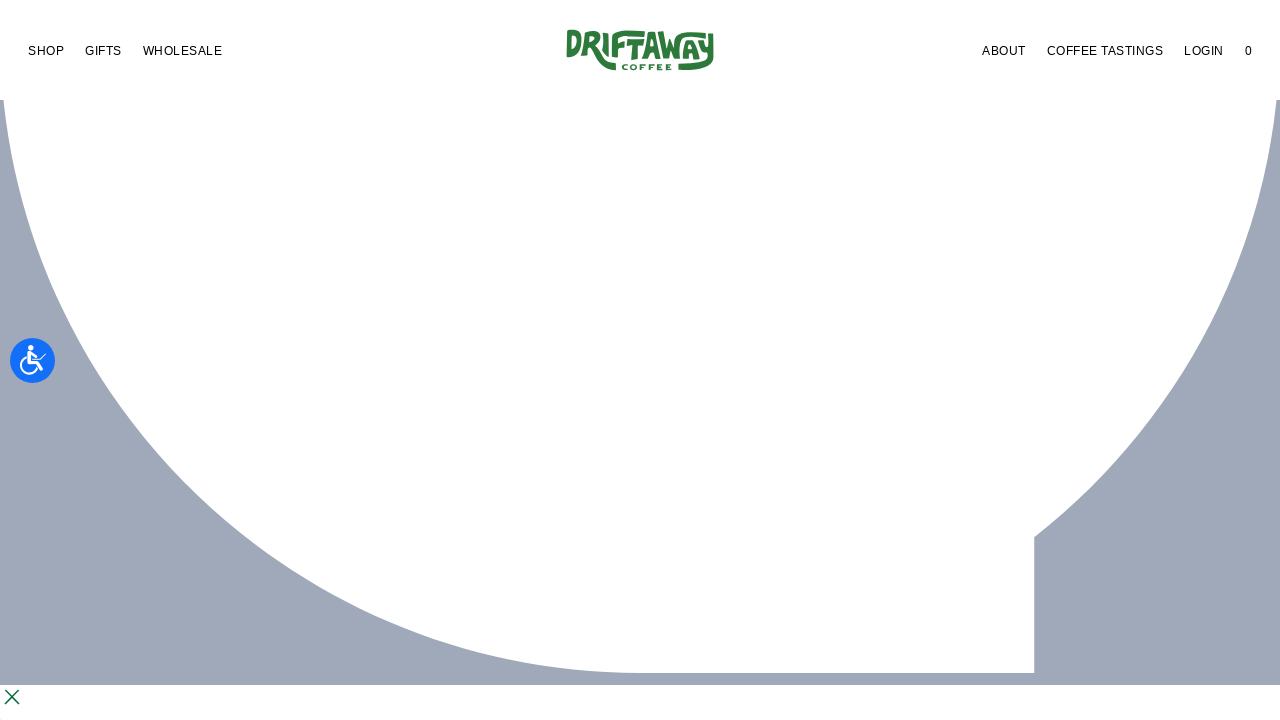

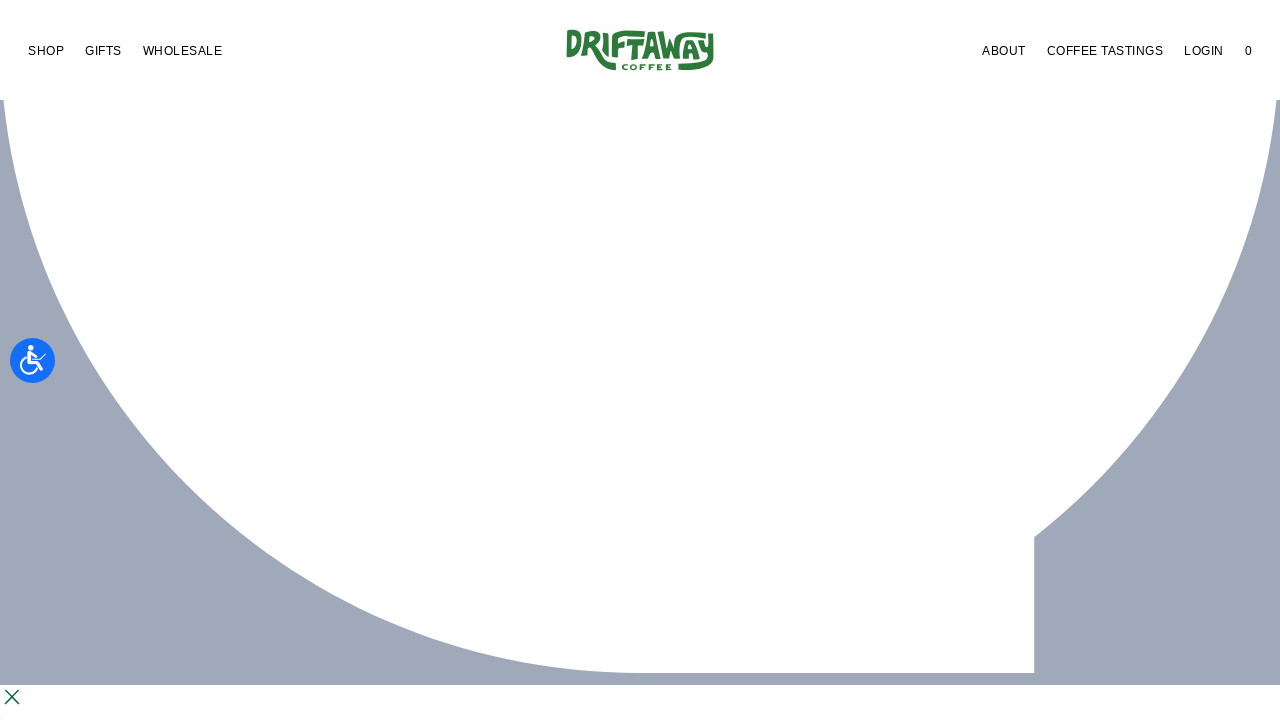